Tests radio button selection by clicking on a vehicle option and verifying it becomes selected

Starting URL: https://grotechminds.com/is-selected/

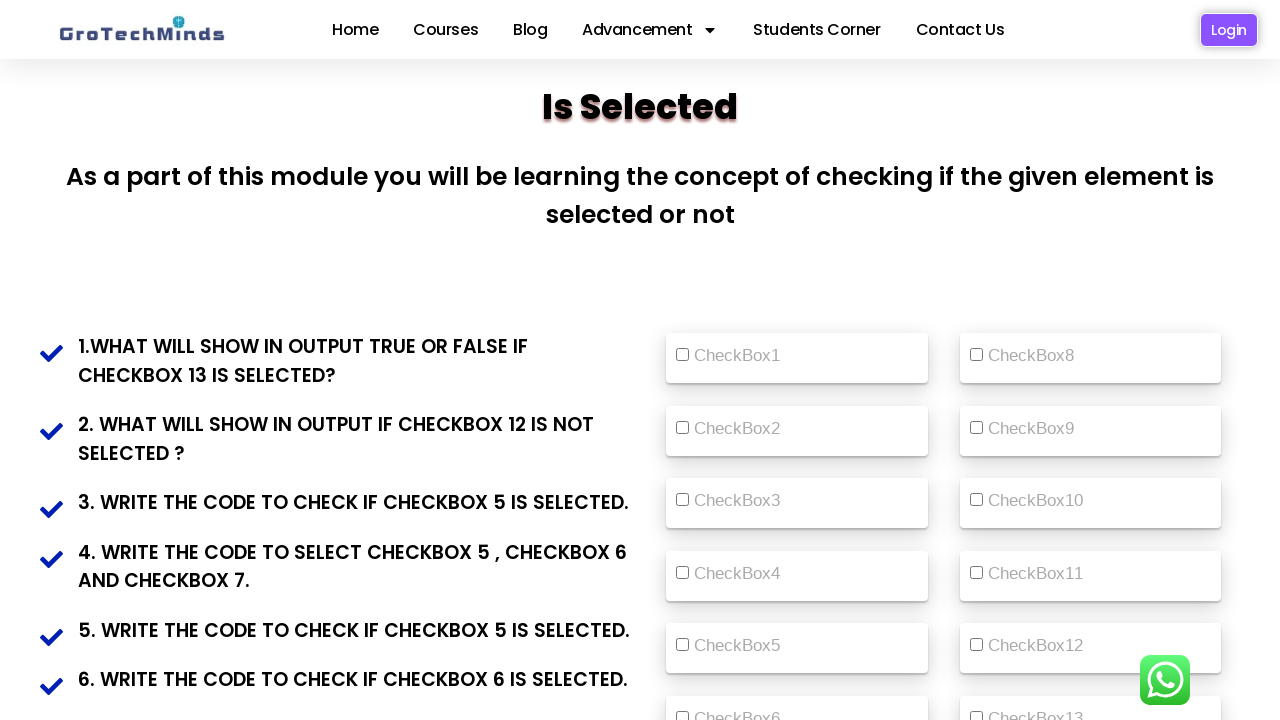

Clicked on vehicle2 radio button at (682, 355) on #vehicle2
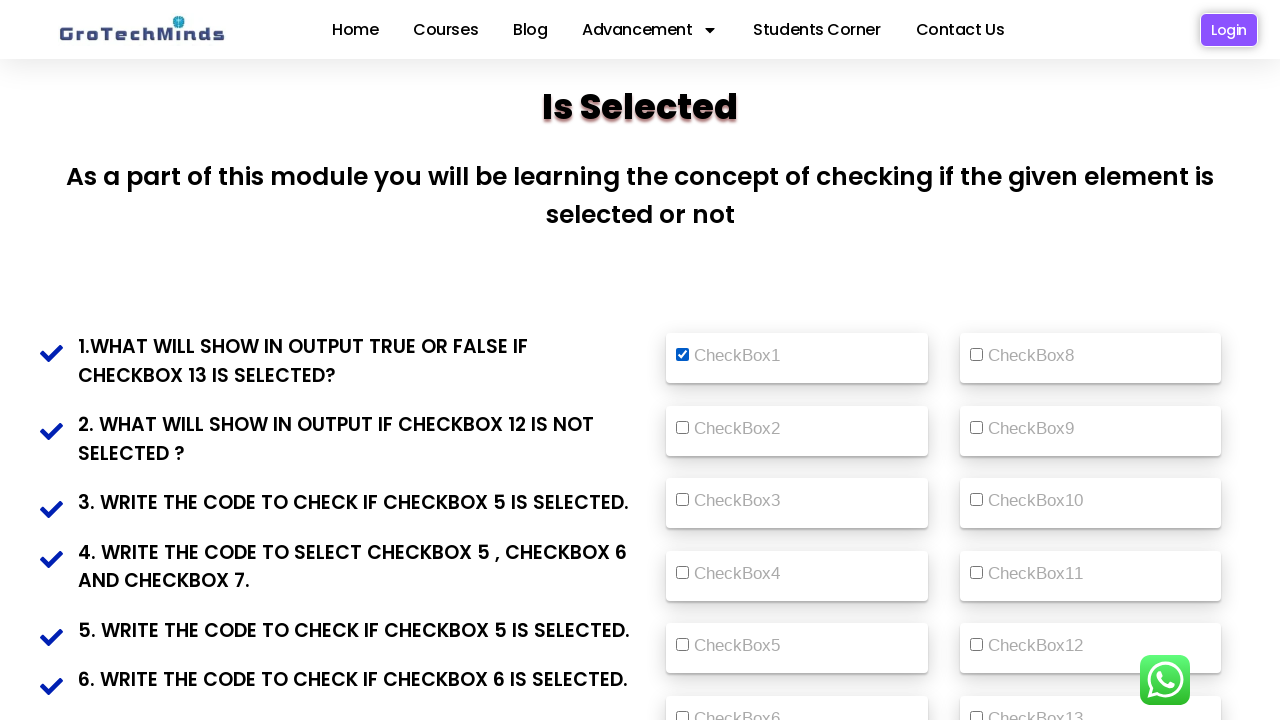

Verified that vehicle2 radio button is selected
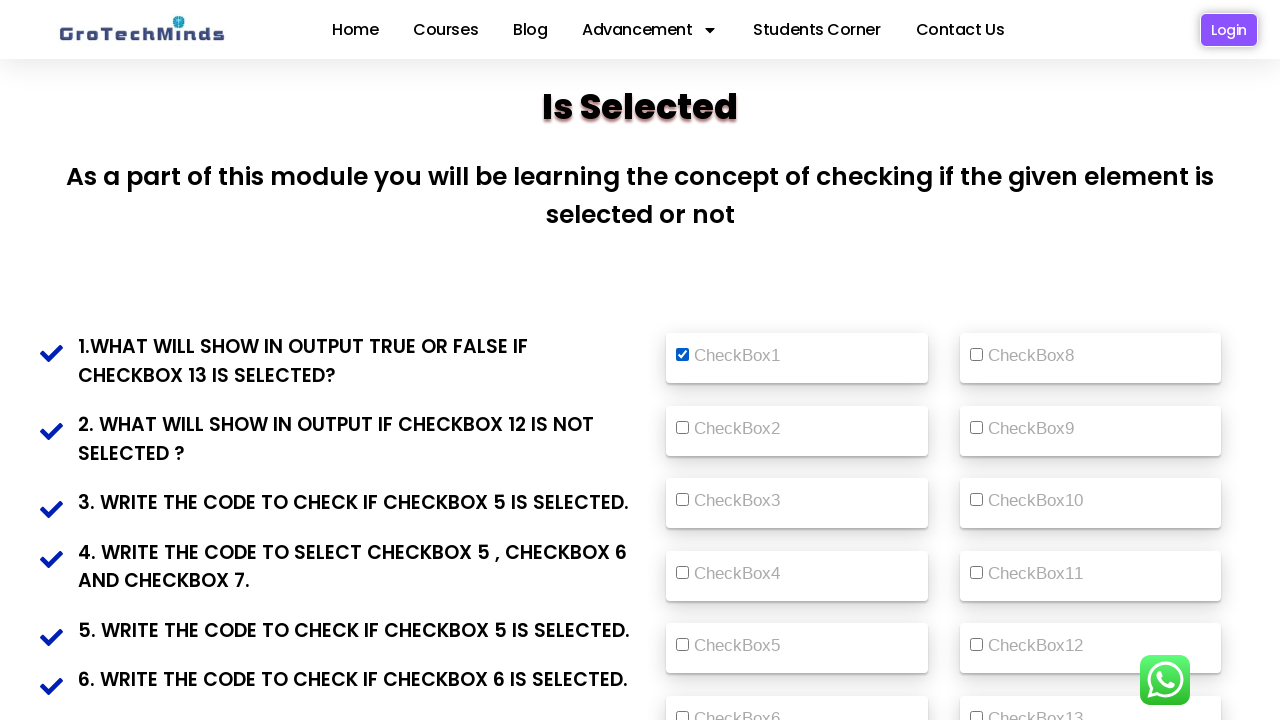

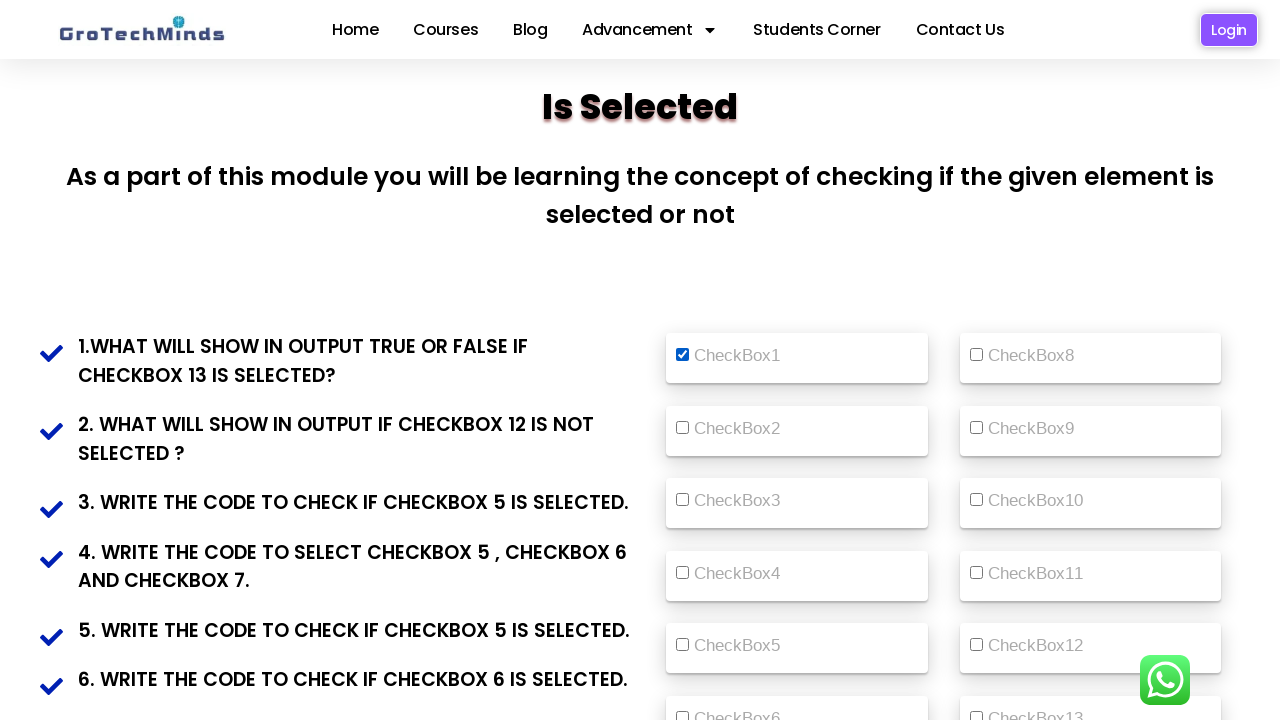